Tests dynamic dropdown functionality by clicking on origin station dropdown, selecting Pune (PNQ) as origin, and then selecting Goa (GOI) as destination from cascading dropdowns.

Starting URL: https://rahulshettyacademy.com/dropdownsPractise/

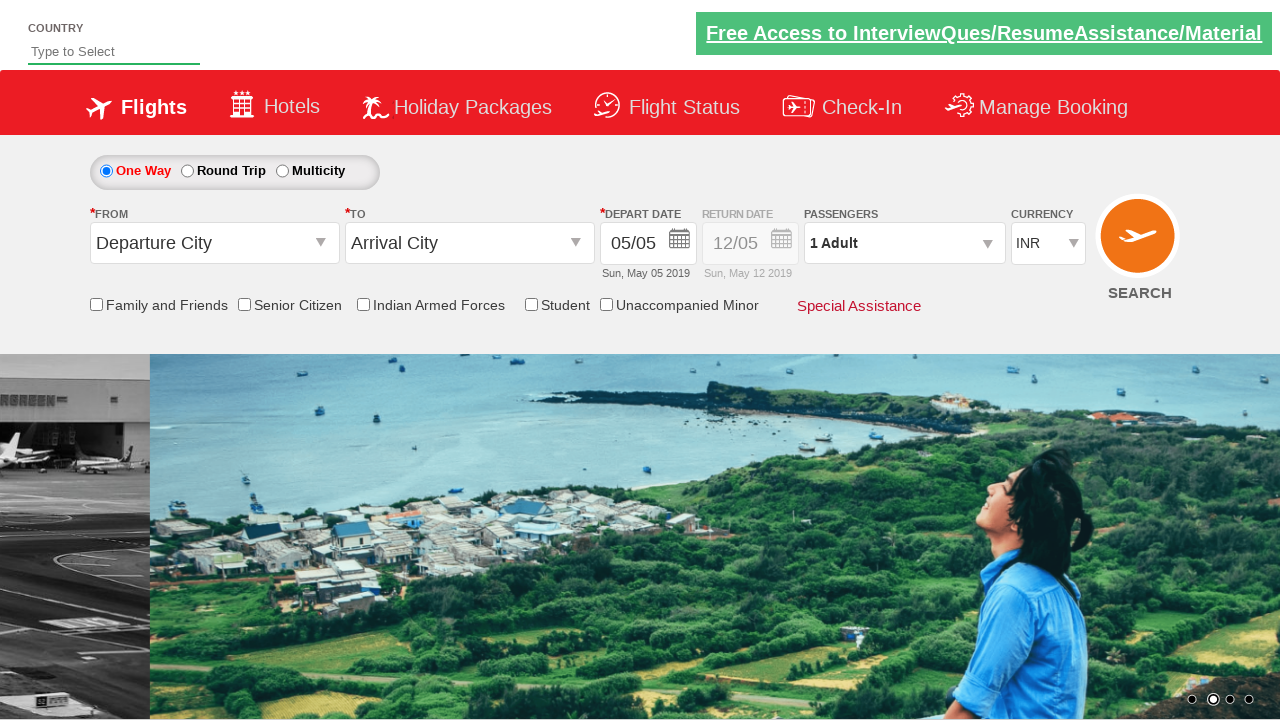

Clicked on origin station dropdown to open it at (214, 243) on #ctl00_mainContent_ddl_originStation1_CTXT
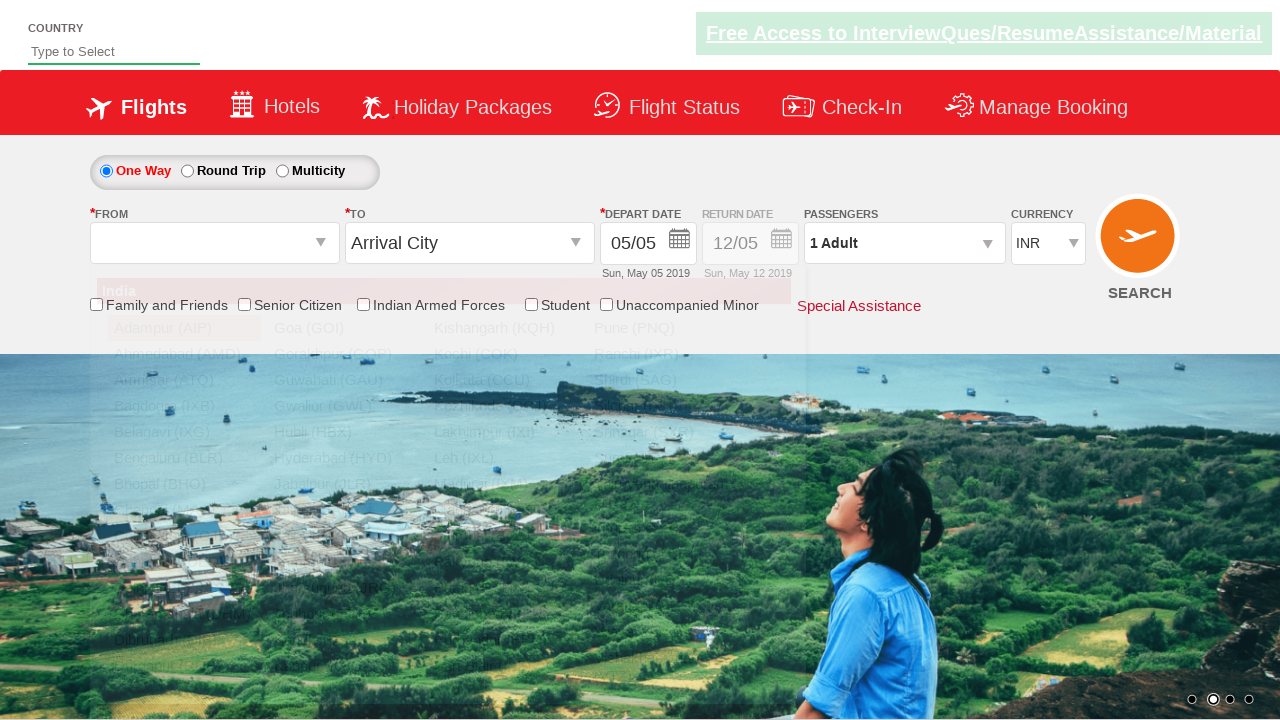

Selected Pune (PNQ) as the origin station at (664, 328) on xpath=//a[@value='PNQ']
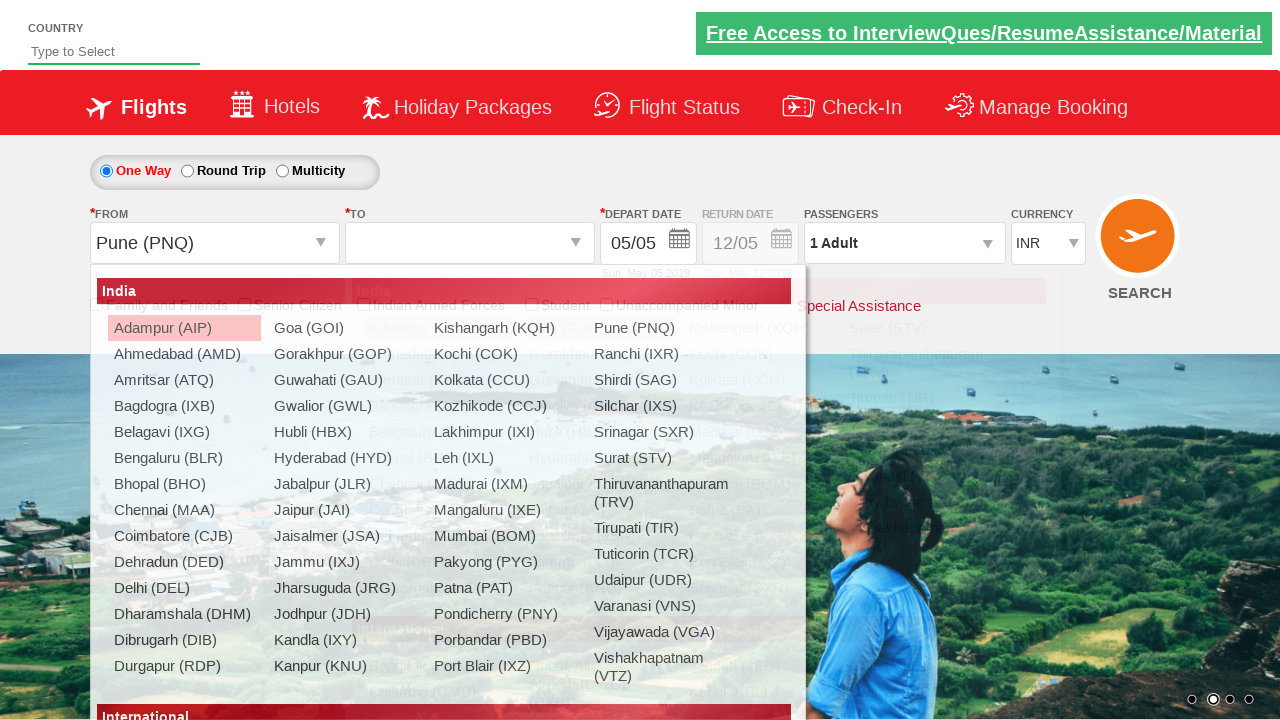

Waited for destination dropdown to be ready
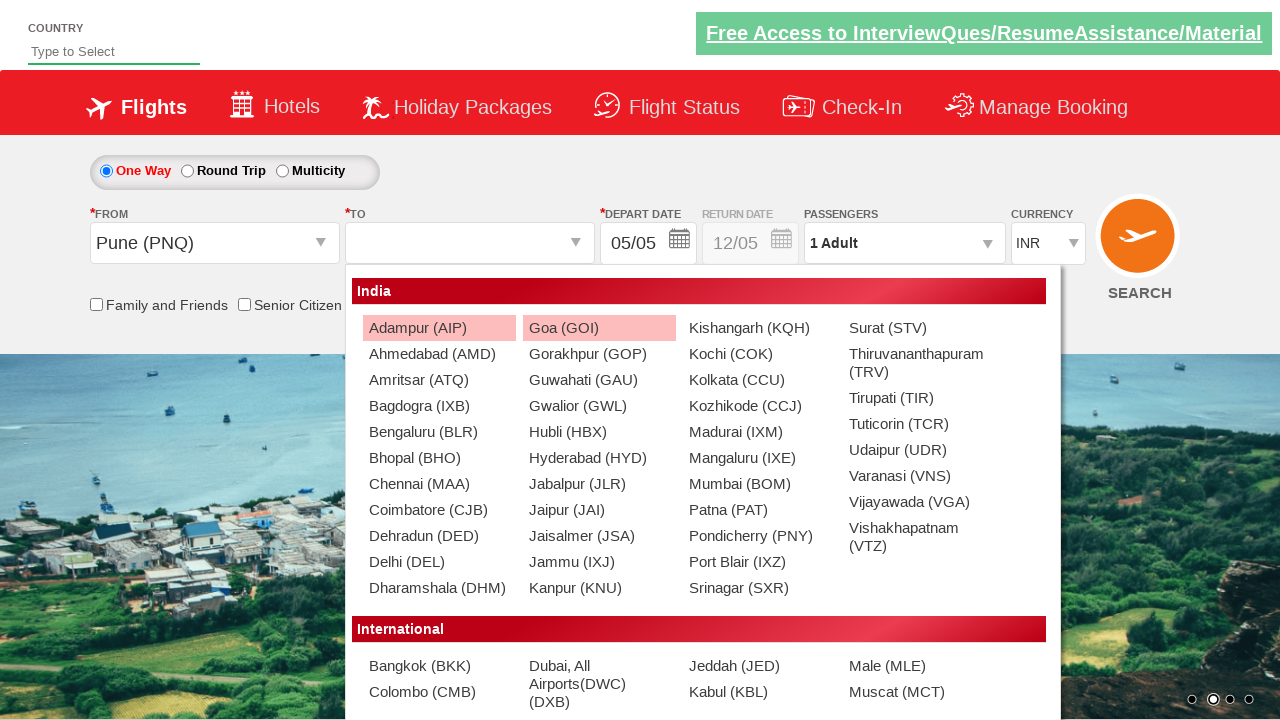

Selected Goa (GOI) as the destination station from cascading dropdown at (599, 328) on (//a[@value='GOI'])[2]
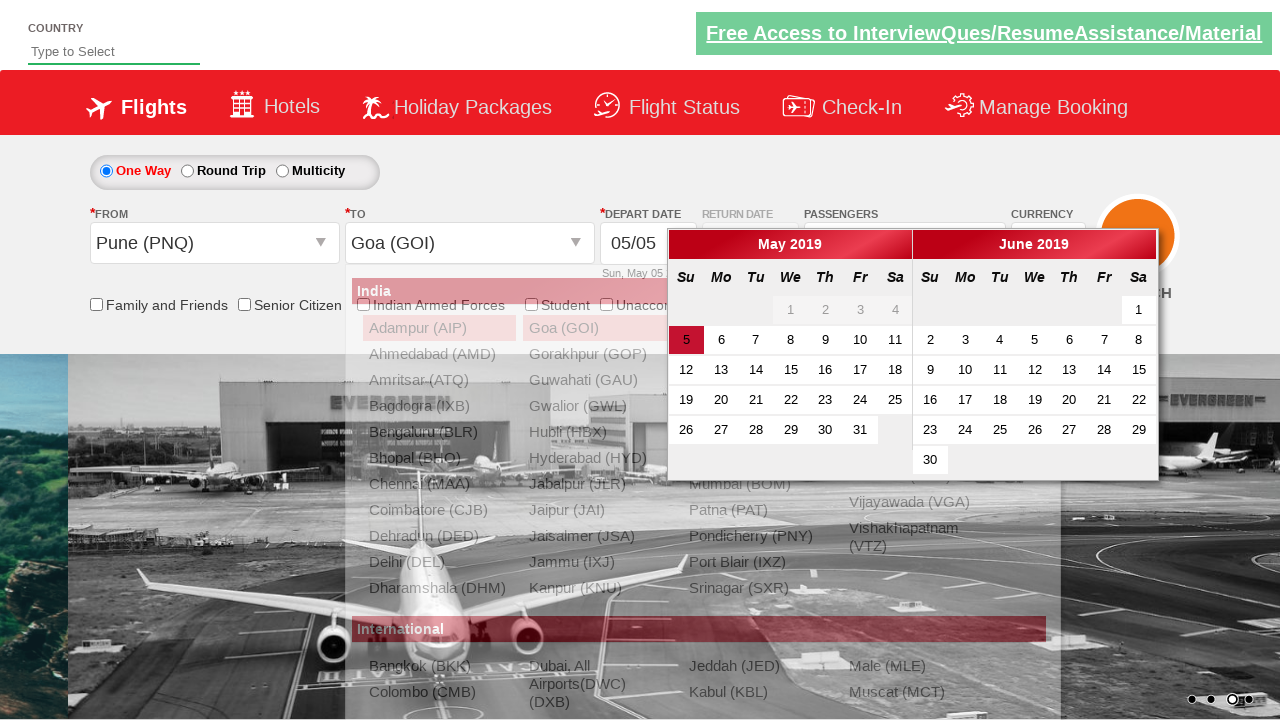

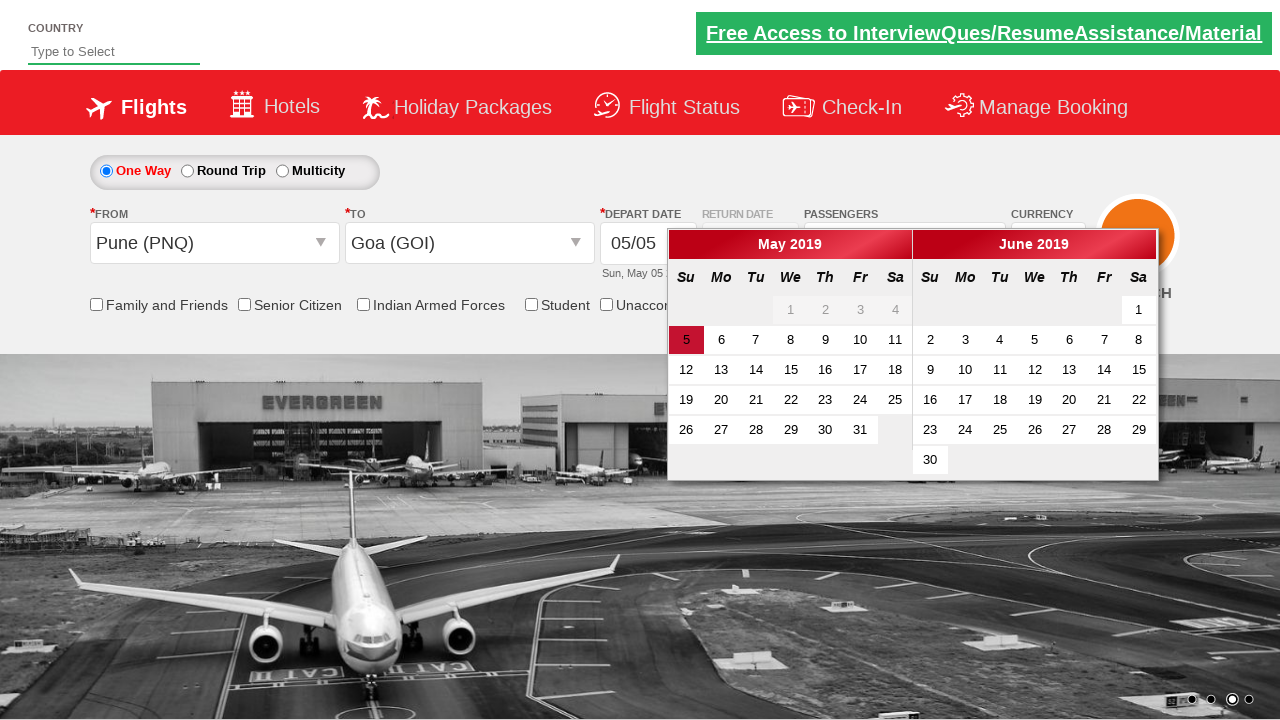